Tests that the text input field is cleared after adding a todo item

Starting URL: https://demo.playwright.dev/todomvc

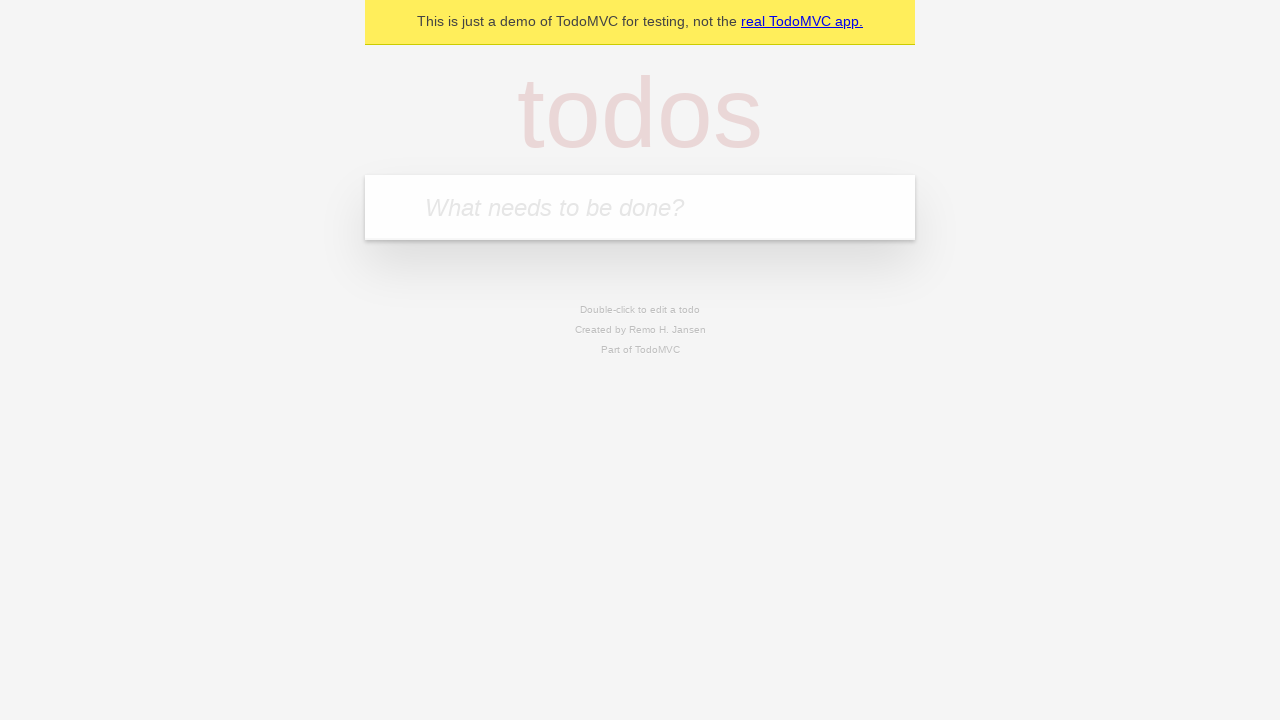

Located the todo input field with placeholder 'What needs to be done?'
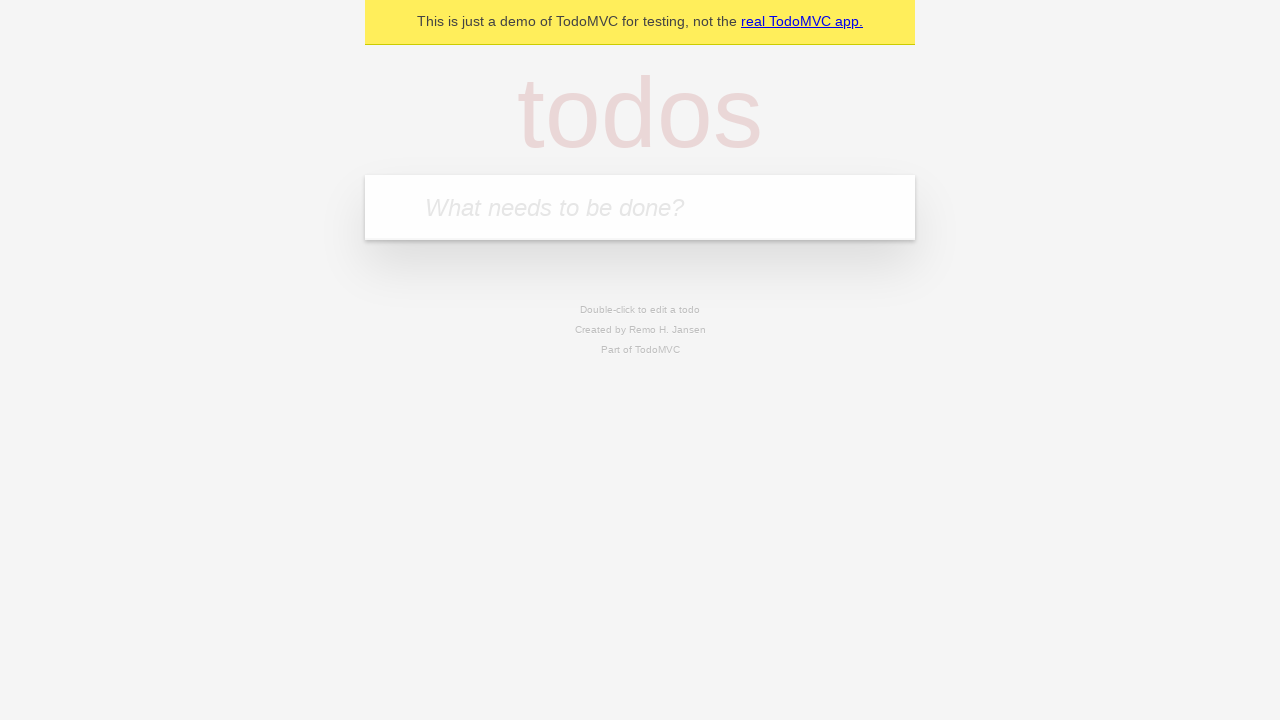

Filled todo input field with 'buy some cheese' on internal:attr=[placeholder="What needs to be done?"i]
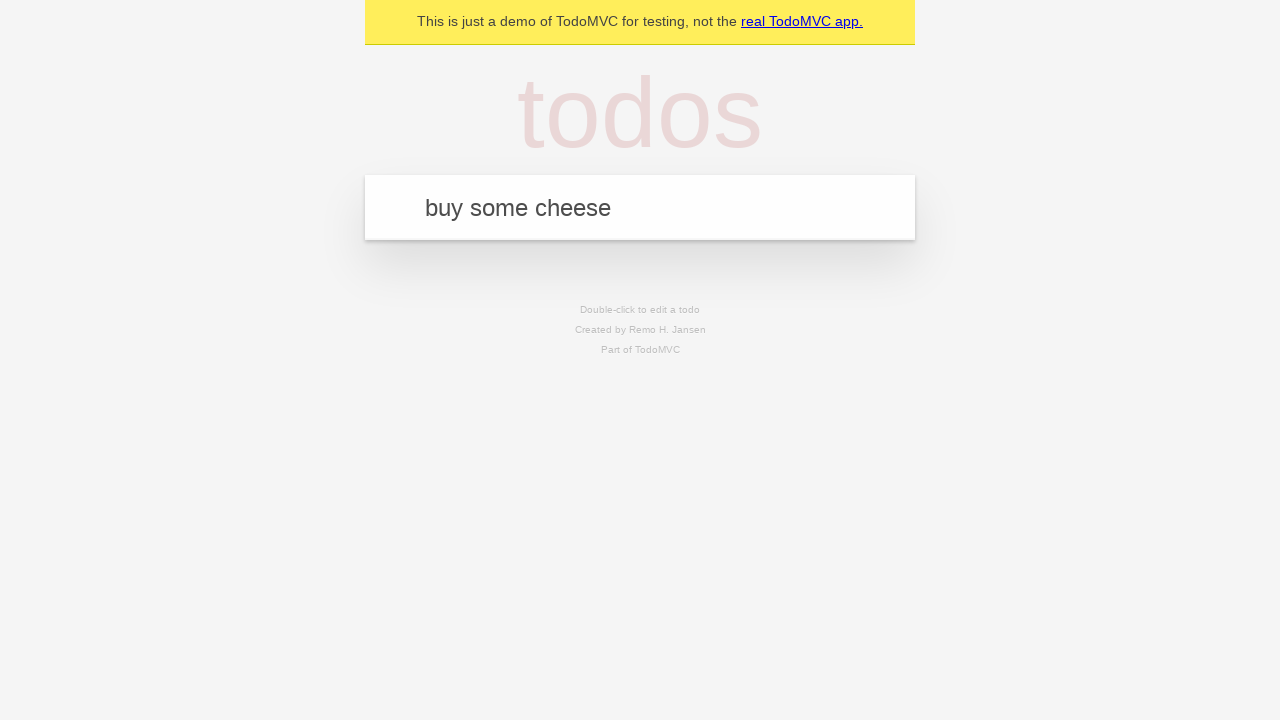

Pressed Enter to submit the todo item on internal:attr=[placeholder="What needs to be done?"i]
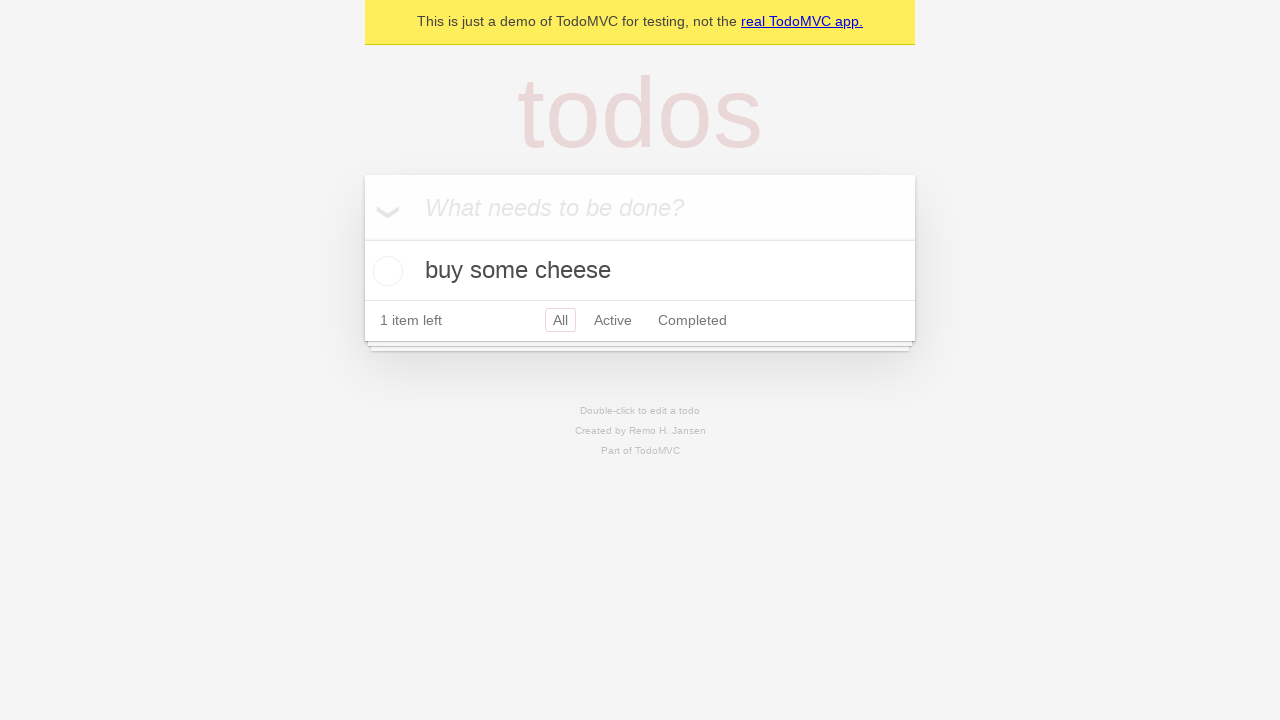

Todo item has been added and is now visible
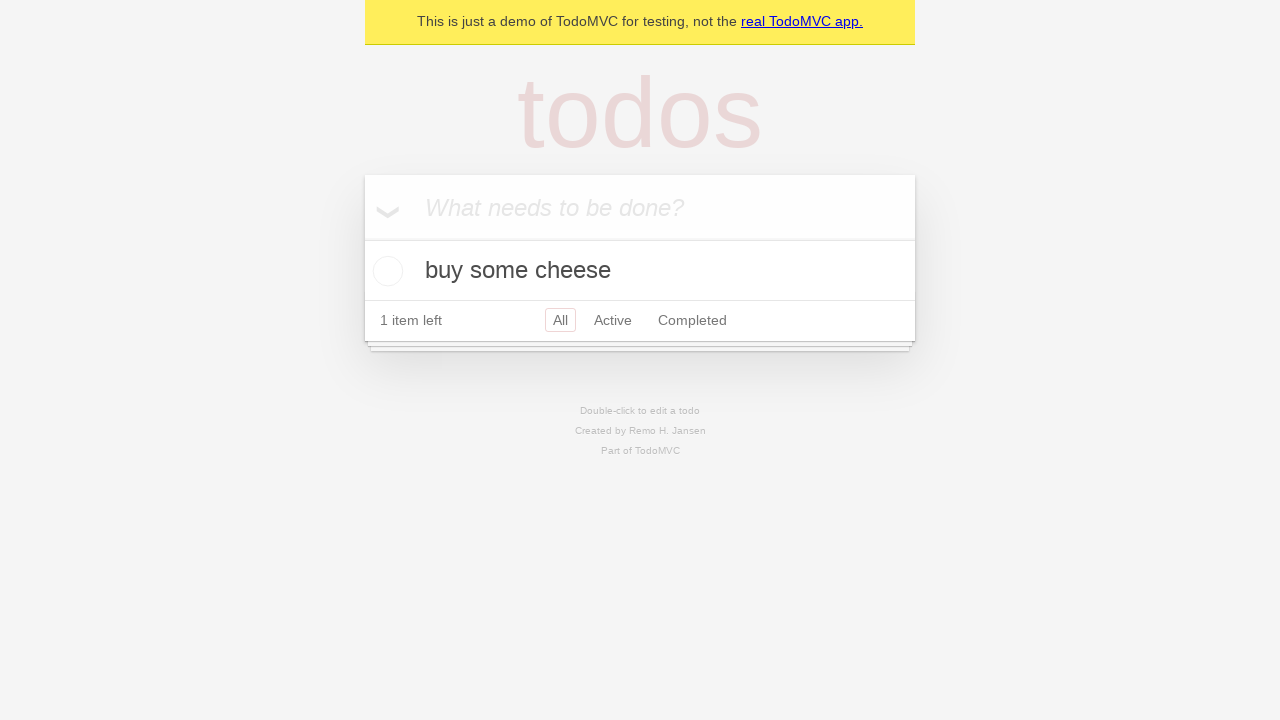

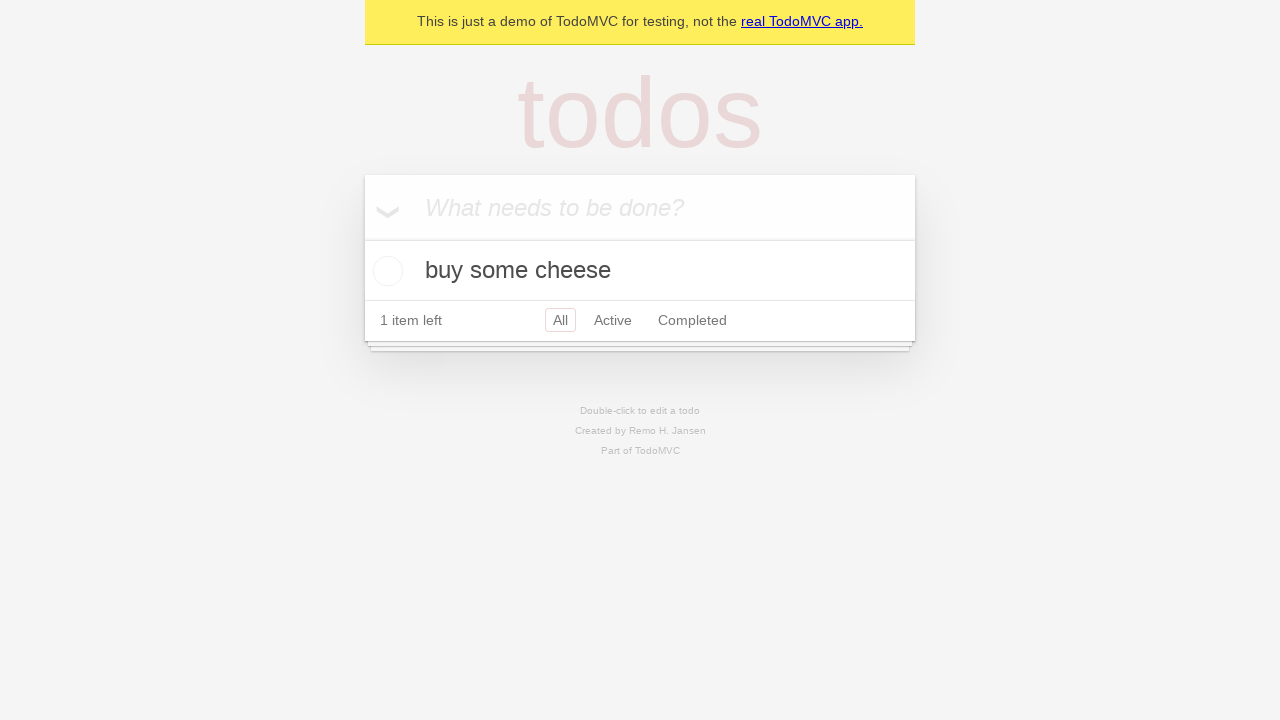